Books a bus ticket with return journey discount by filling source and destination, selecting date, and applying the discount

Starting URL: https://www.apsrtconline.in/

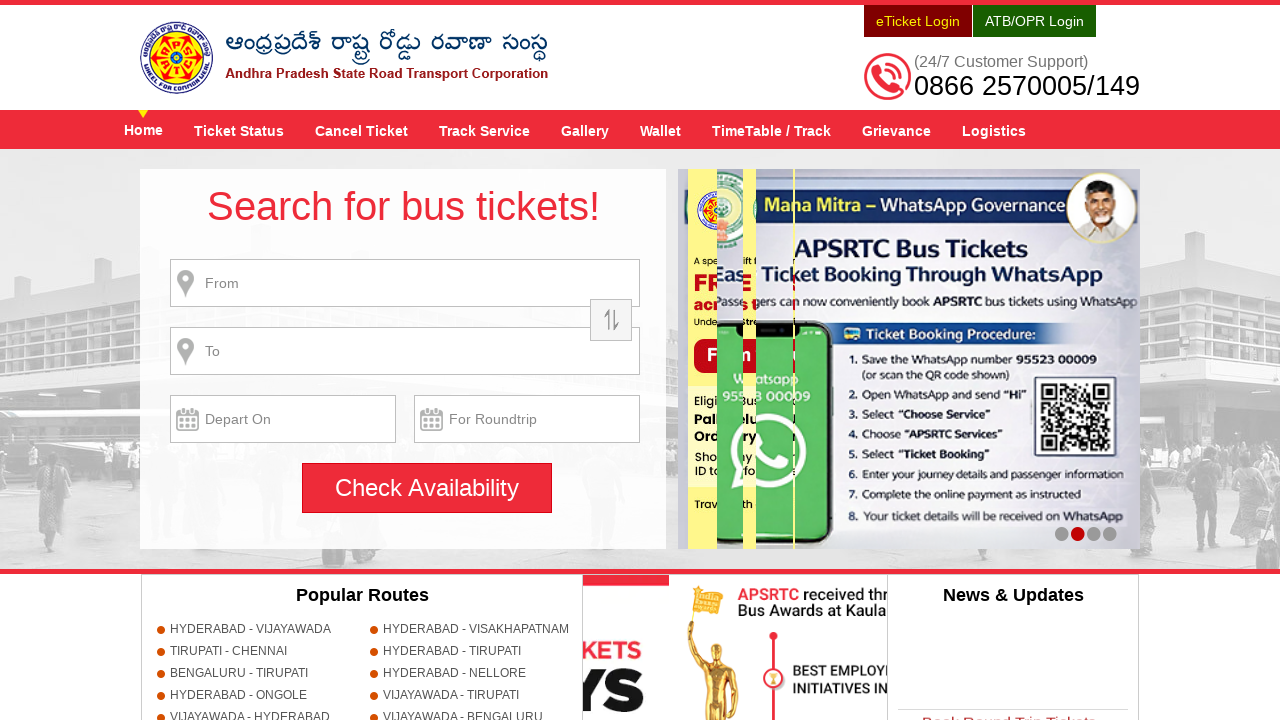

Filled source city field with 'HYDERABAD' on //*[@id='fromPlaceName']
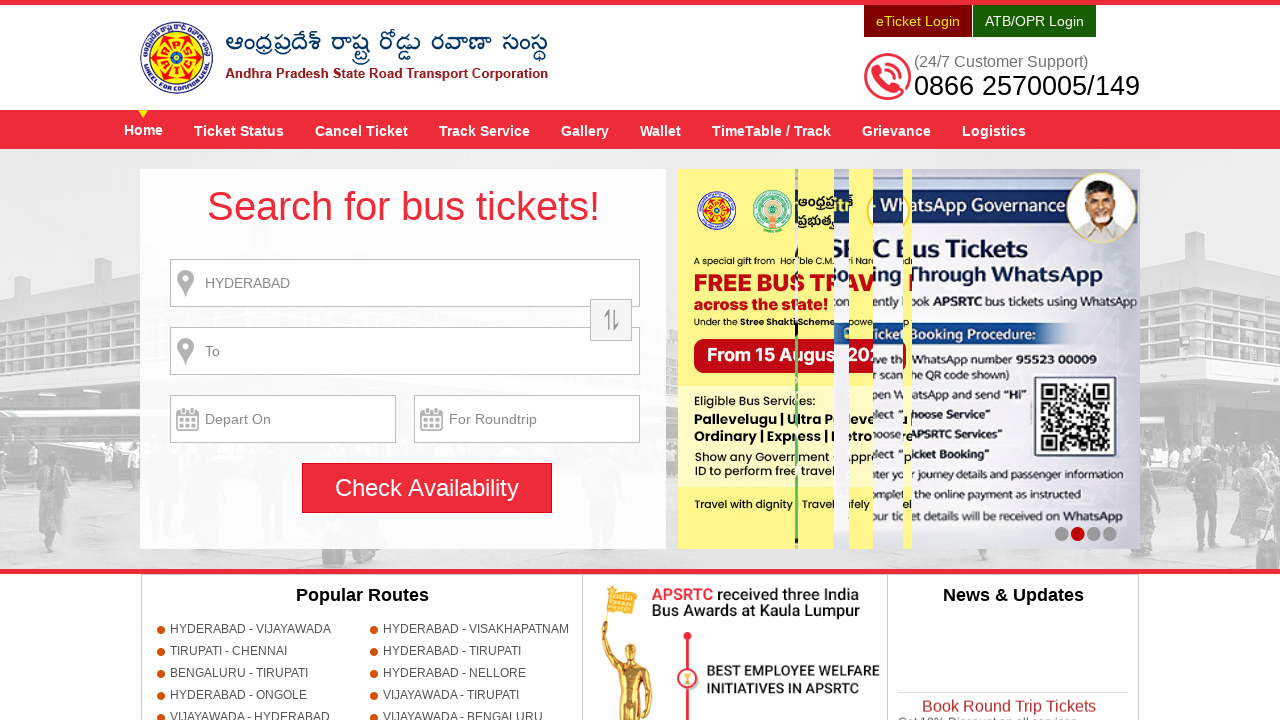

Waited 1 second for source field to process
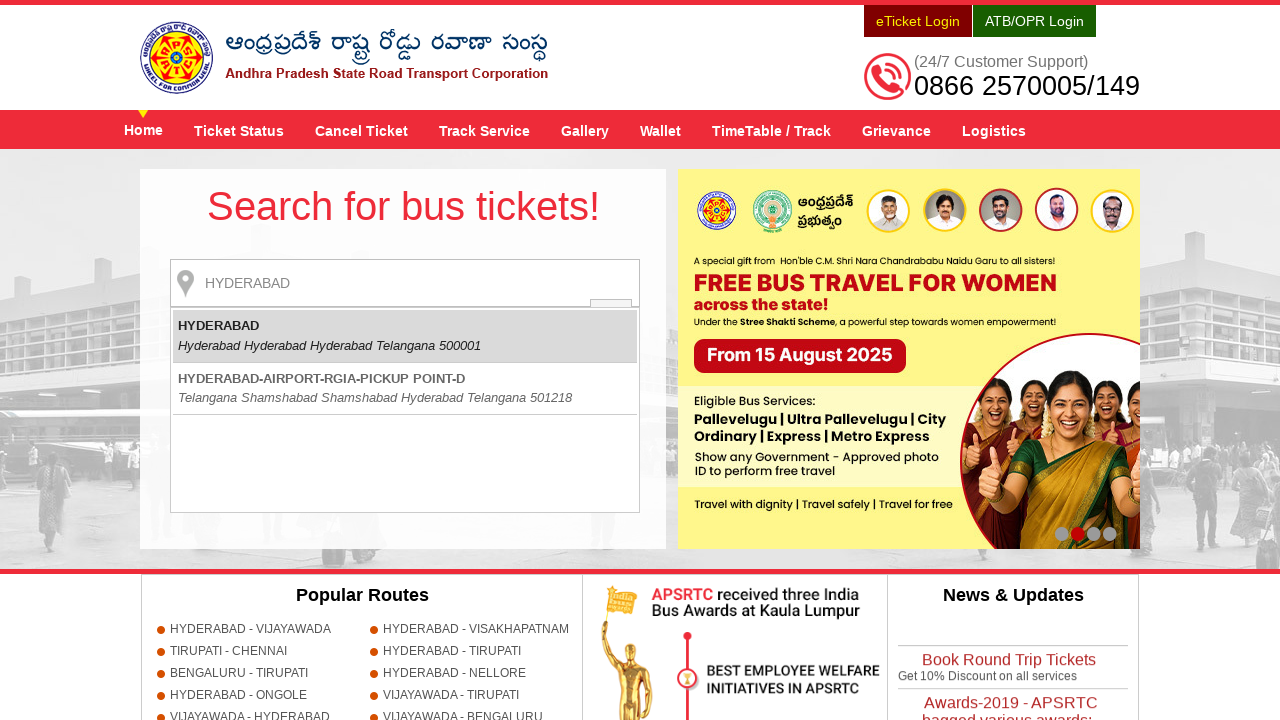

Pressed Enter to confirm source city selection
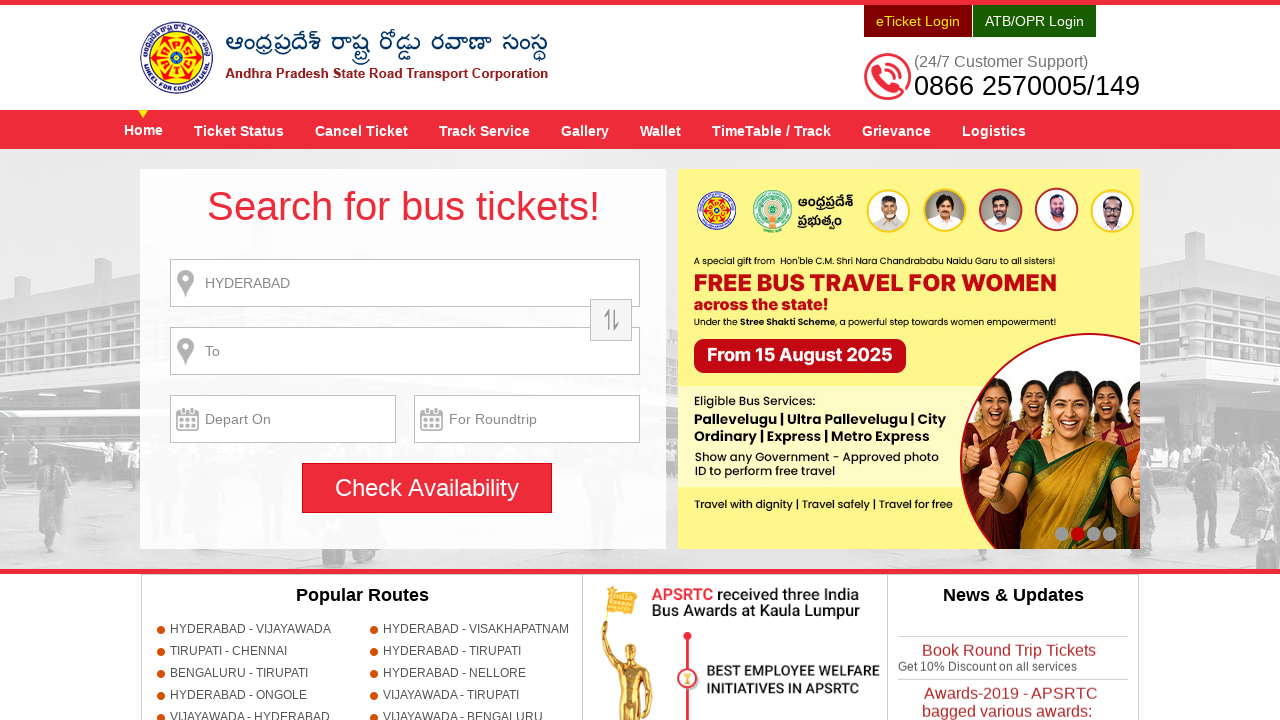

Filled destination city field with 'GUNTUR' on //input[@name='destination']
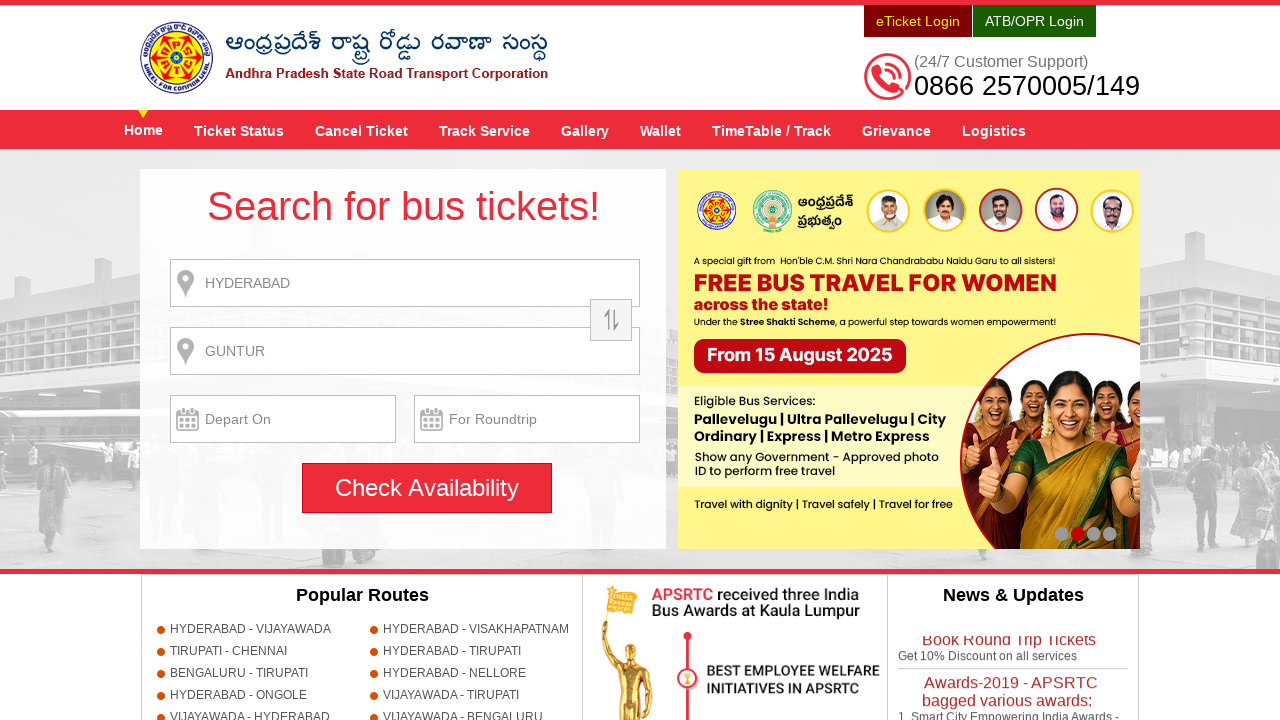

Waited 1 second for destination field to process
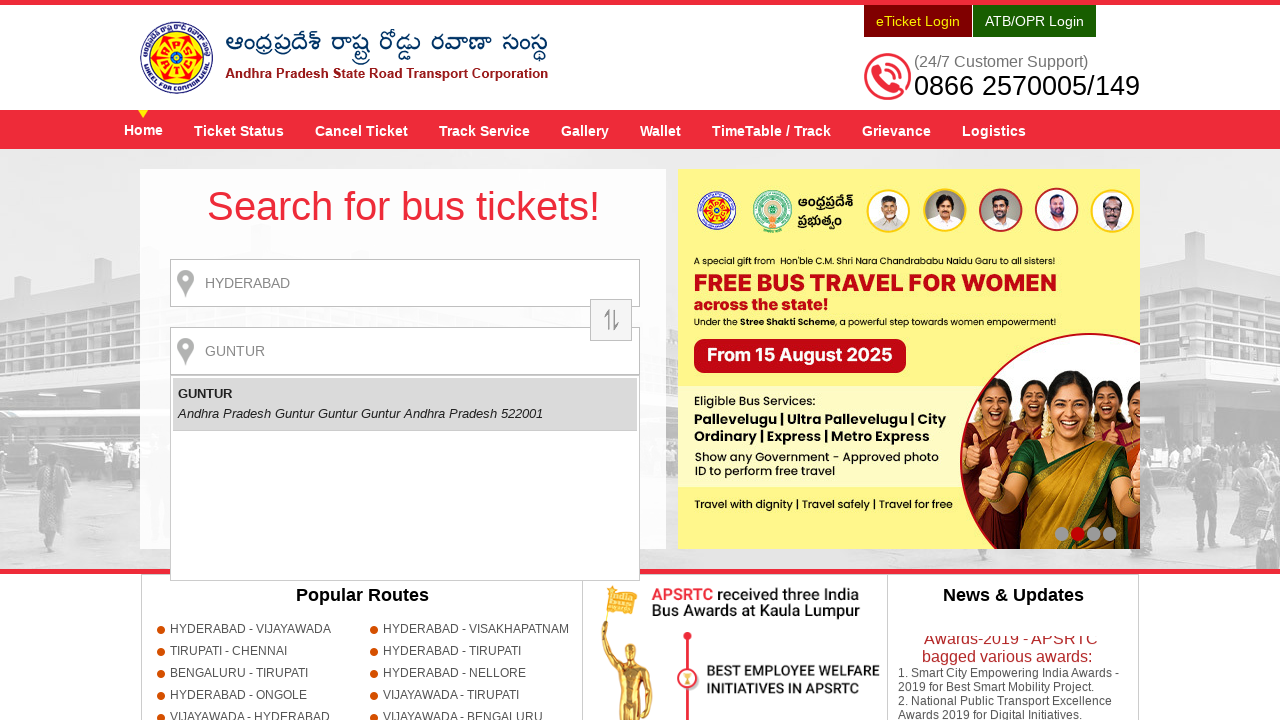

Pressed Enter to confirm destination city selection
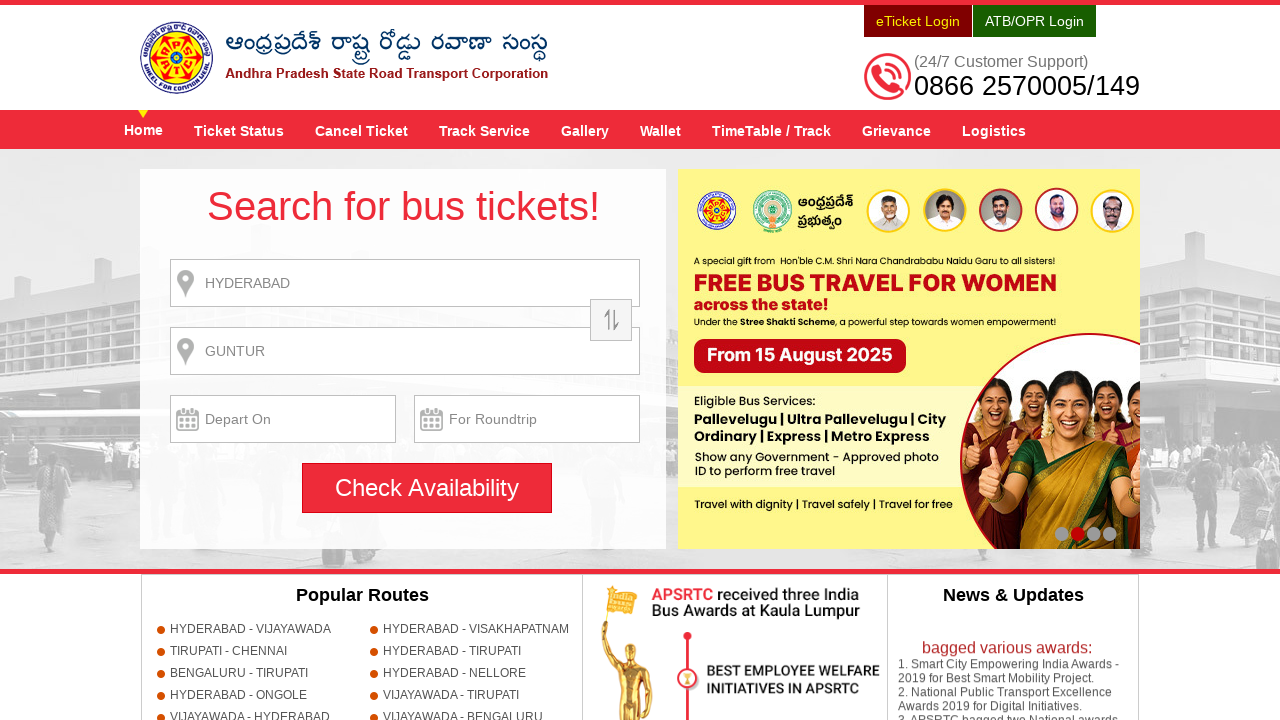

Clicked on journey date input to open calendar at (283, 419) on xpath=//input[@name='txtJourneyDate']
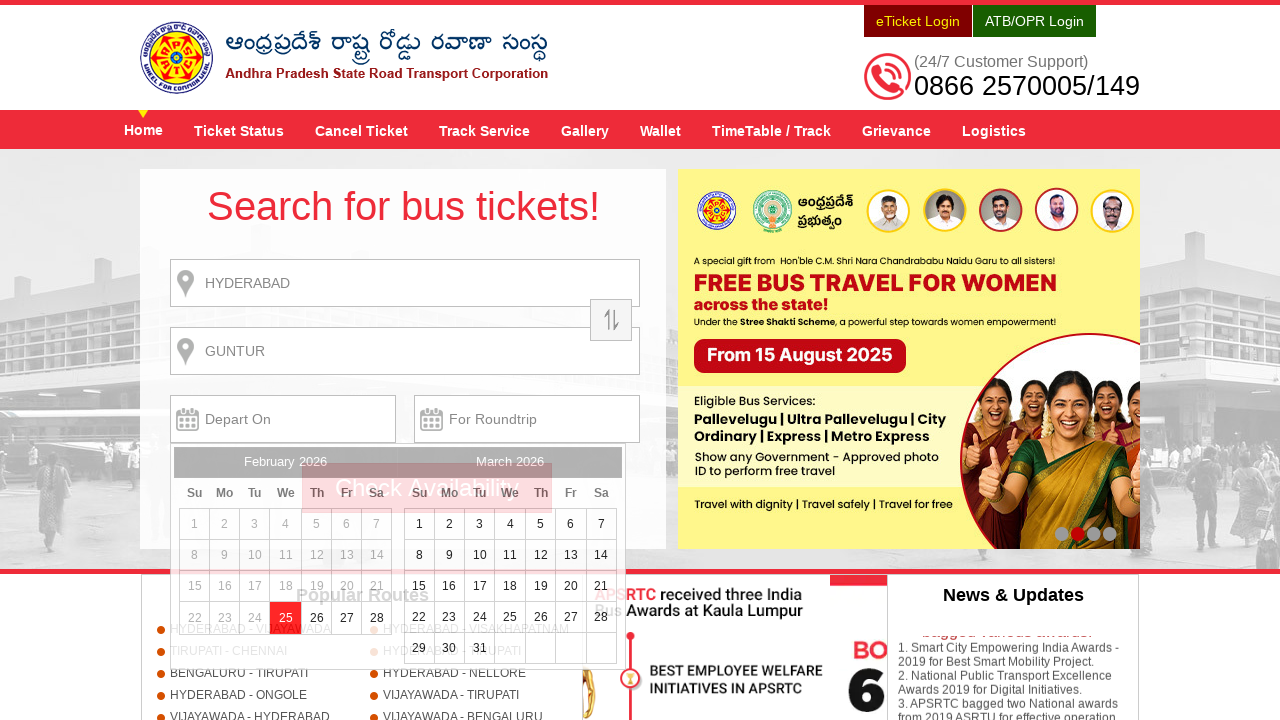

Selected date 28 from the calendar at (377, 618) on xpath=//a[text()='28']
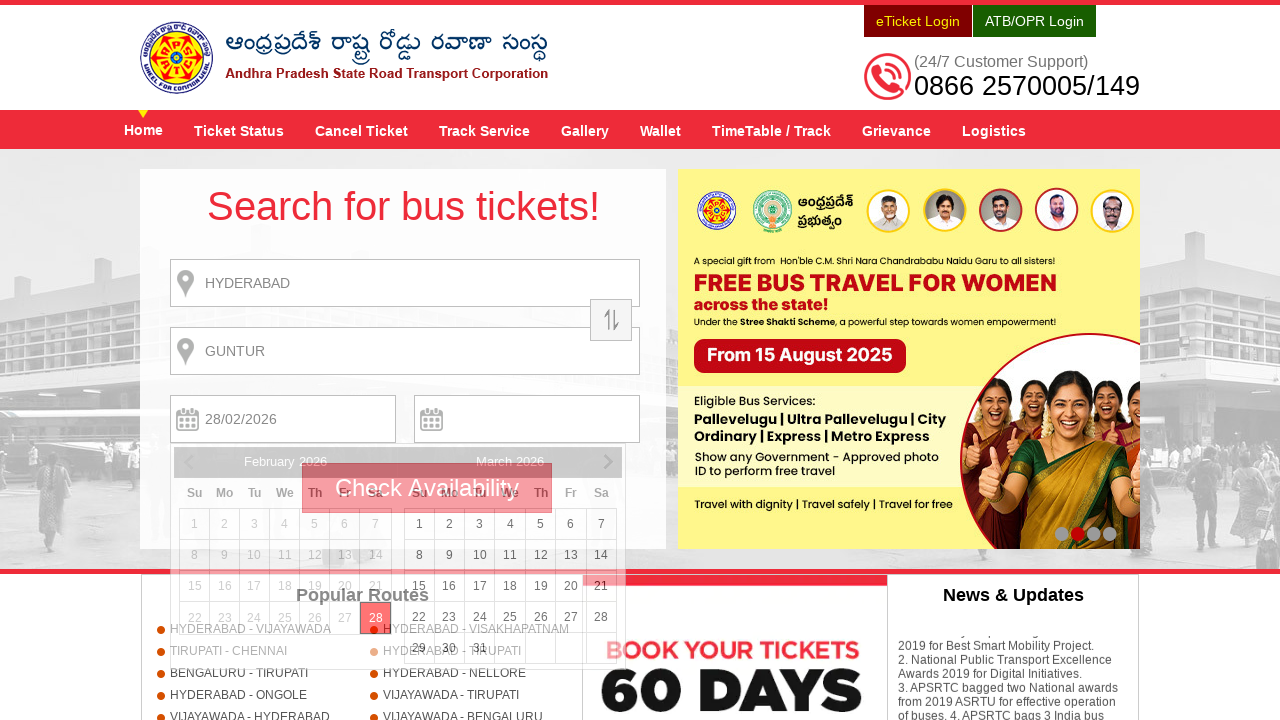

Clicked 'Check Availability' button to search for buses at (427, 488) on xpath=//input[@value='Check Availability']
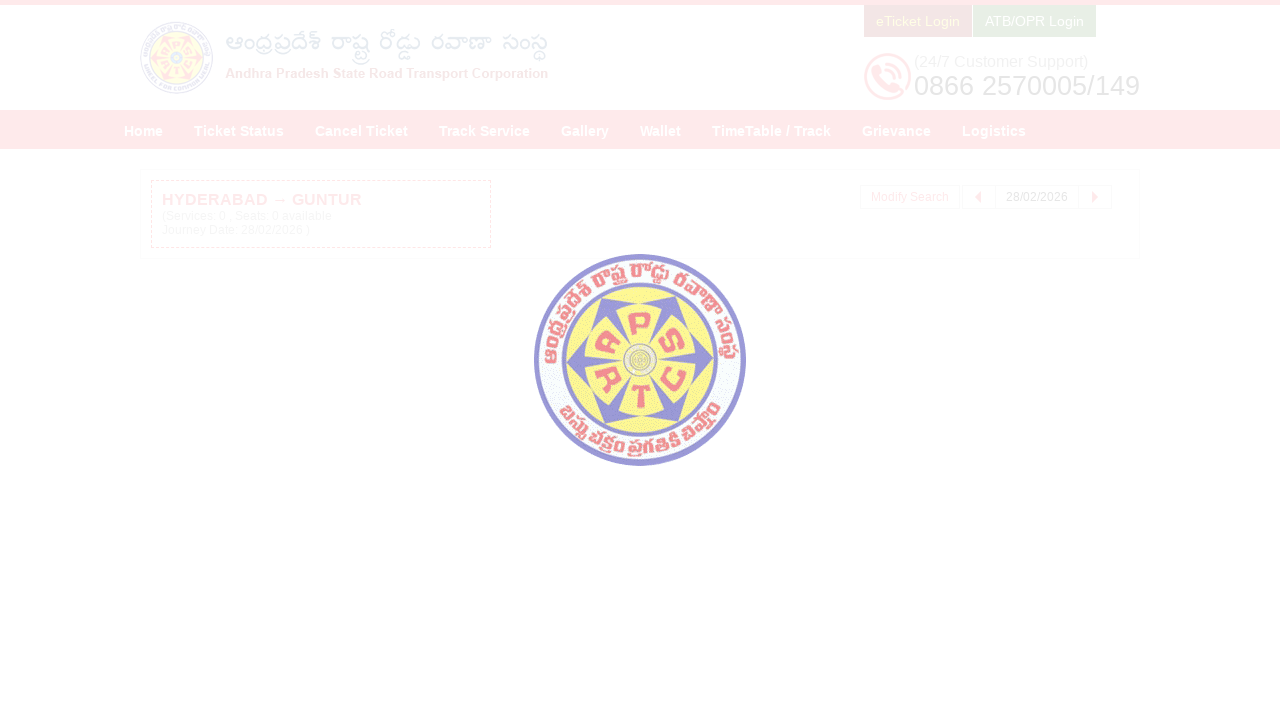

Return journey discount modal appeared and apply button loaded
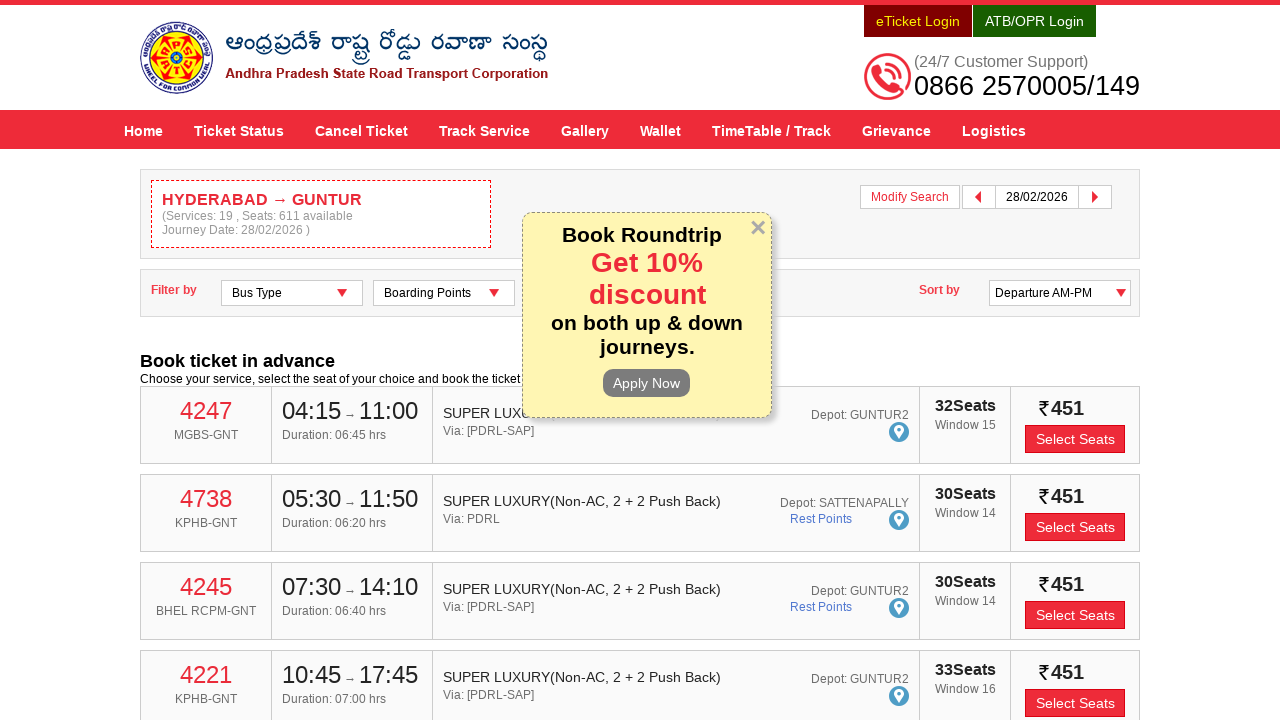

Clicked 'Apply Now' button to apply return journey discount at (646, 383) on xpath=//div[@id='returnDiscountModal-content']//input[@title='Apply Now']
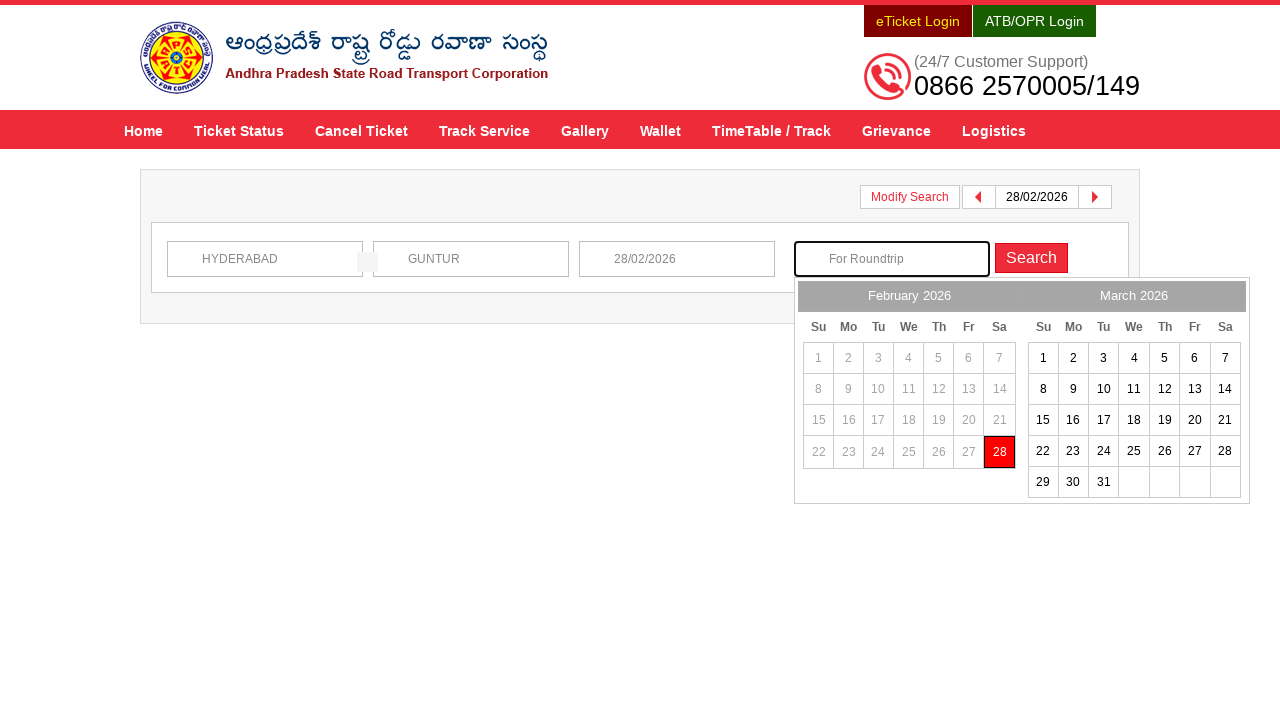

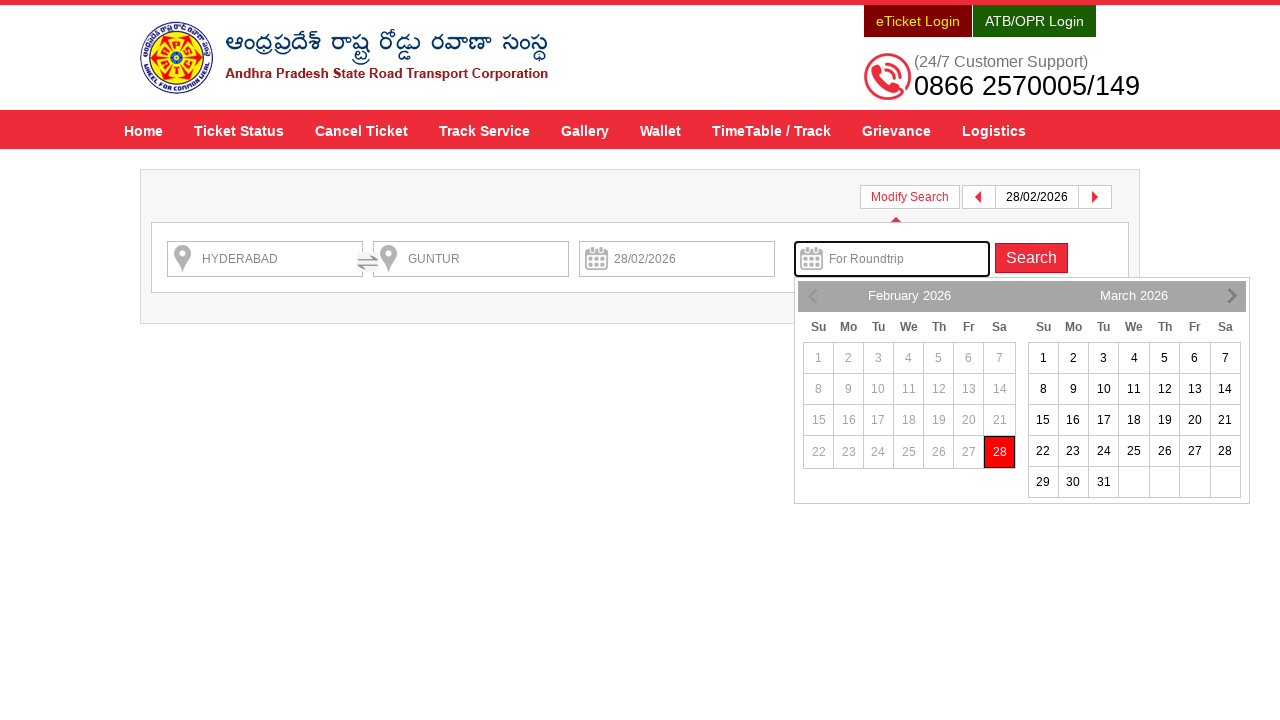